Navigates to U-Haul website and hovers over the "Trailers and Towing" menu item to trigger dropdown menu display

Starting URL: https://www.uhaul.com/

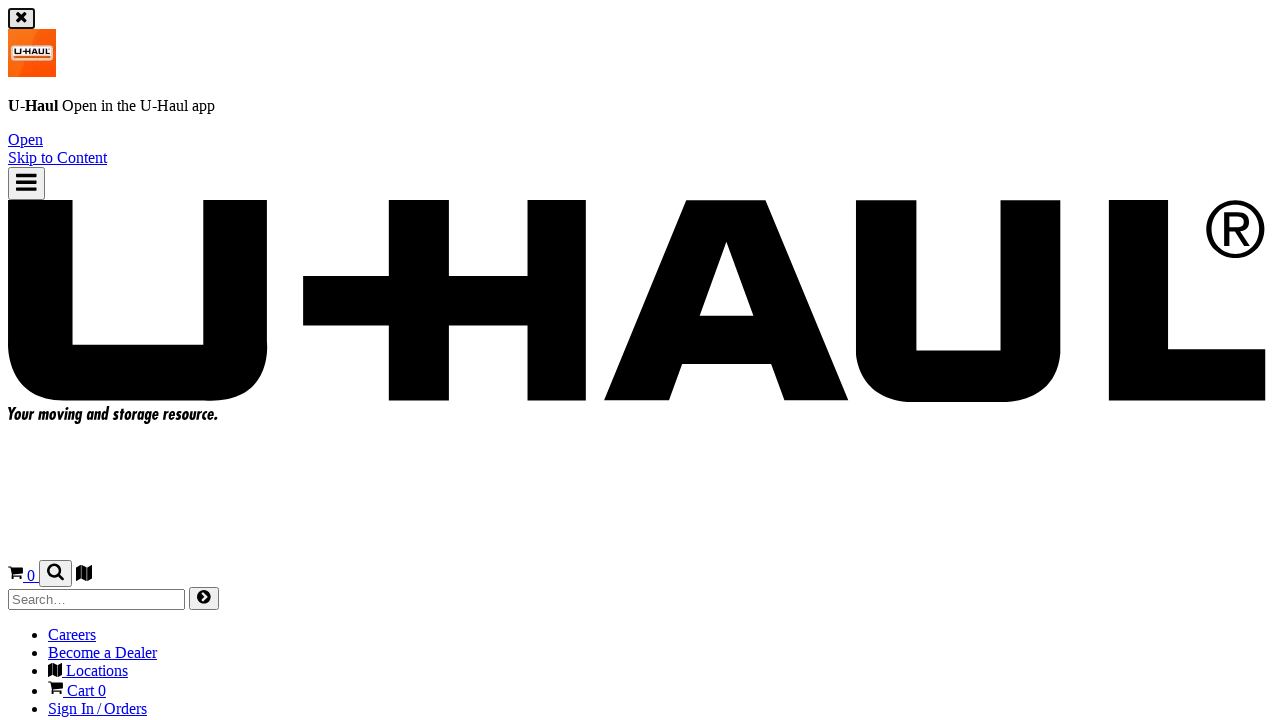

Located the Trailers and Towing menu item
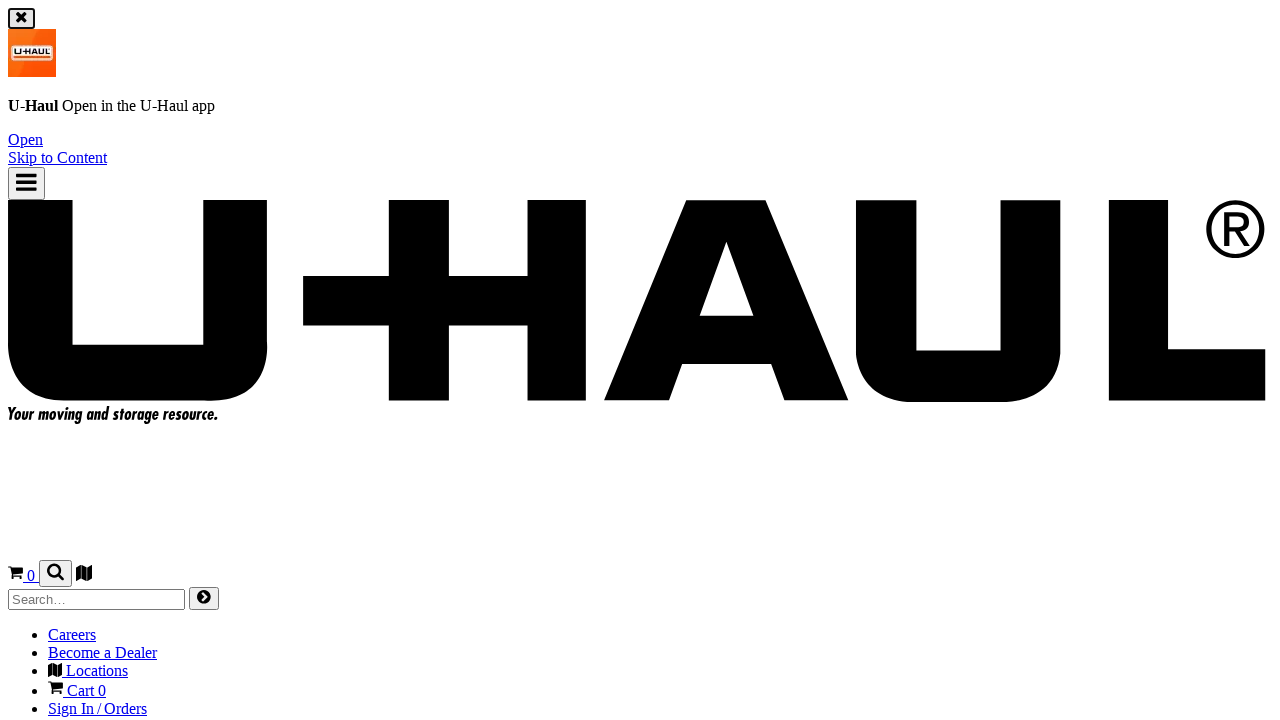

Hovered over the Trailers and Towing menu item to trigger dropdown at (70, 360) on xpath=//*[@id="mainHeaderMenu"]/li[6]/a[1]
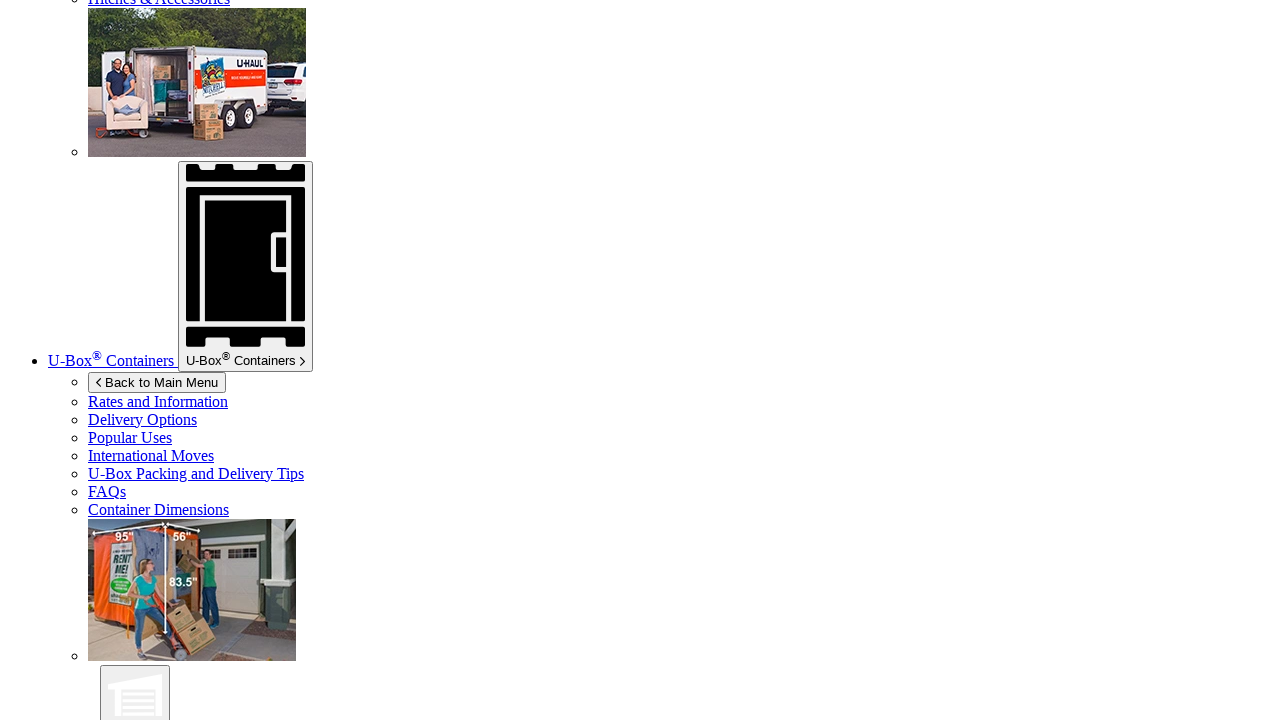

Waited 1 second for dropdown menu to display
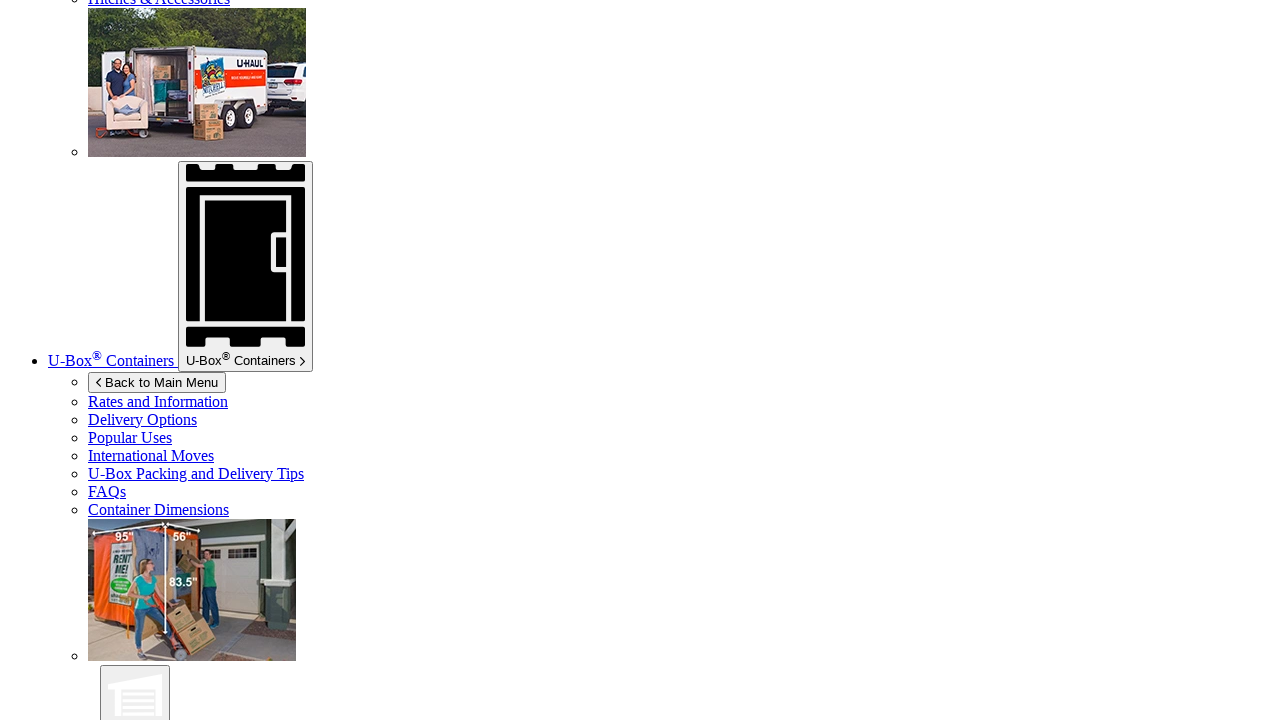

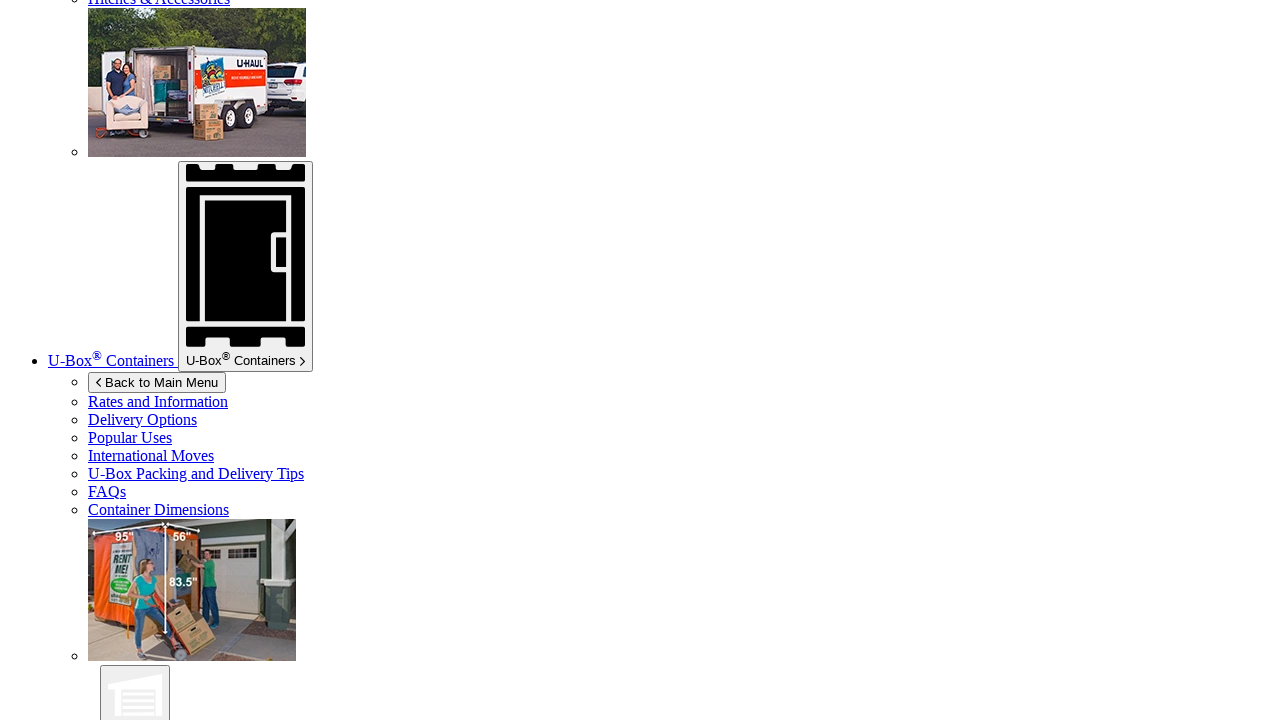